Tests jQuery UI selectable widget by switching to an iframe and selecting multiple items using click and hold actions

Starting URL: https://jqueryui.com/selectable/

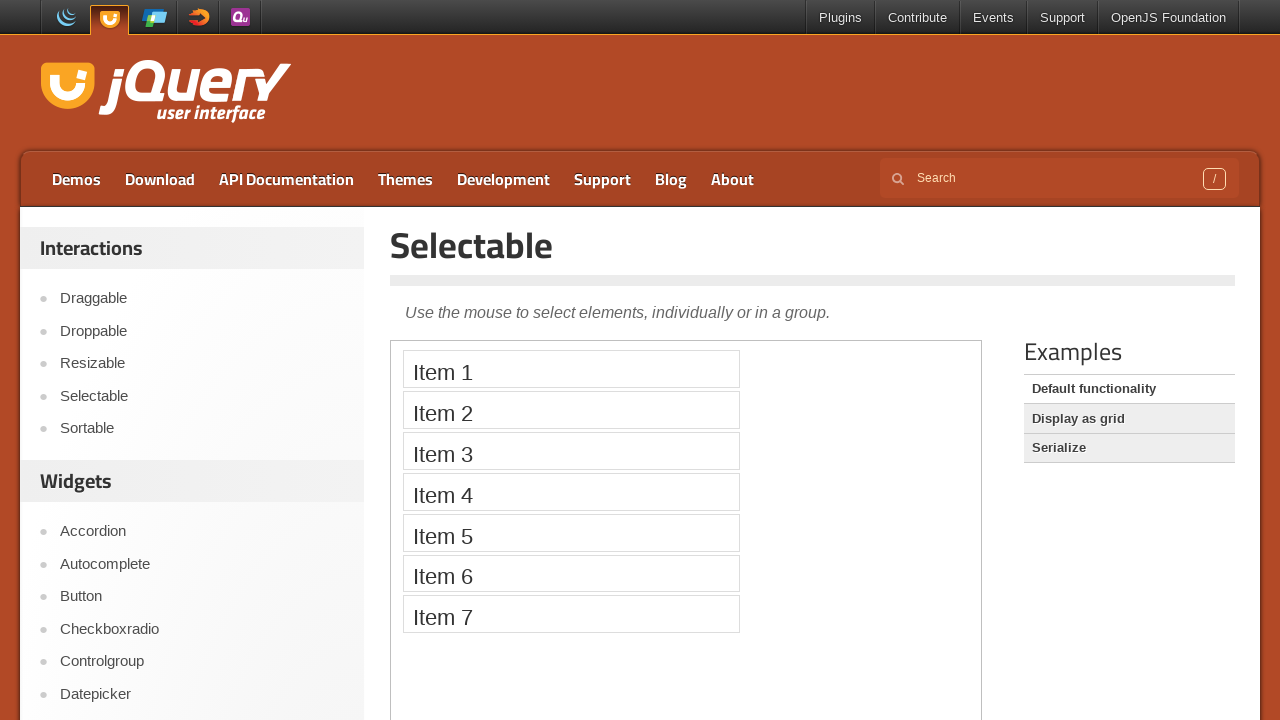

Located the selectable demo iframe
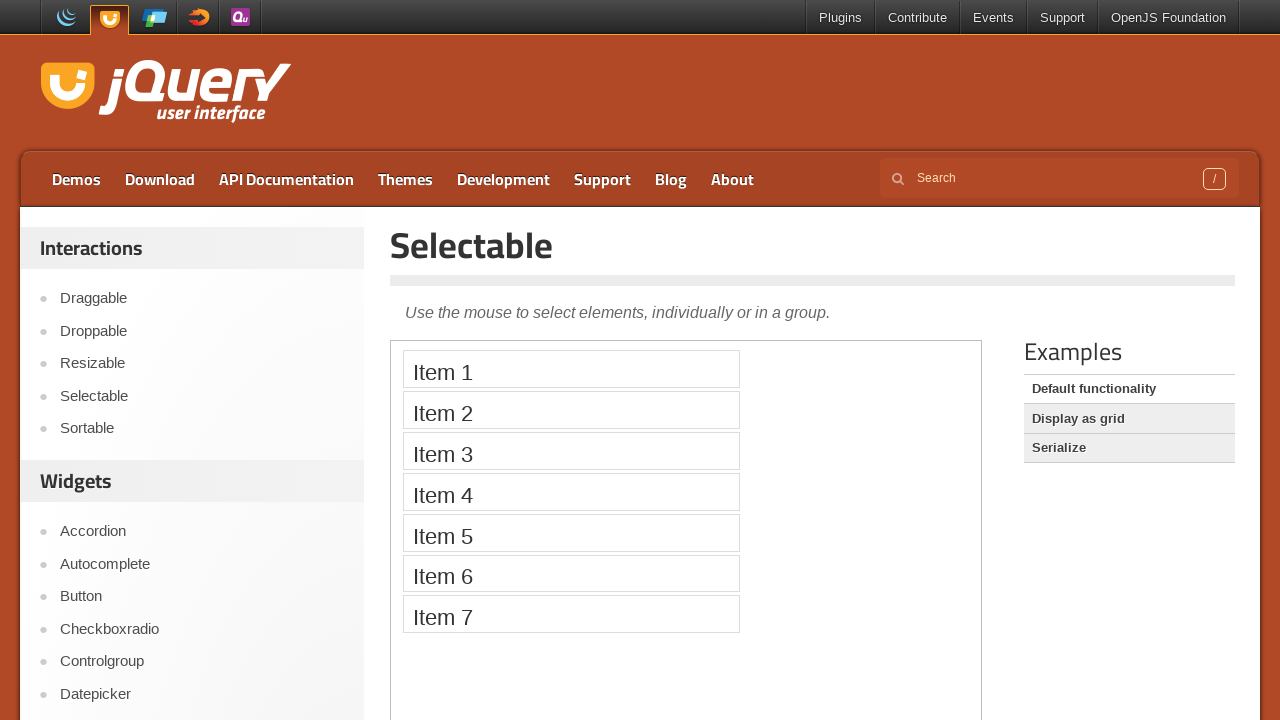

Located Item 1 in the selectable list
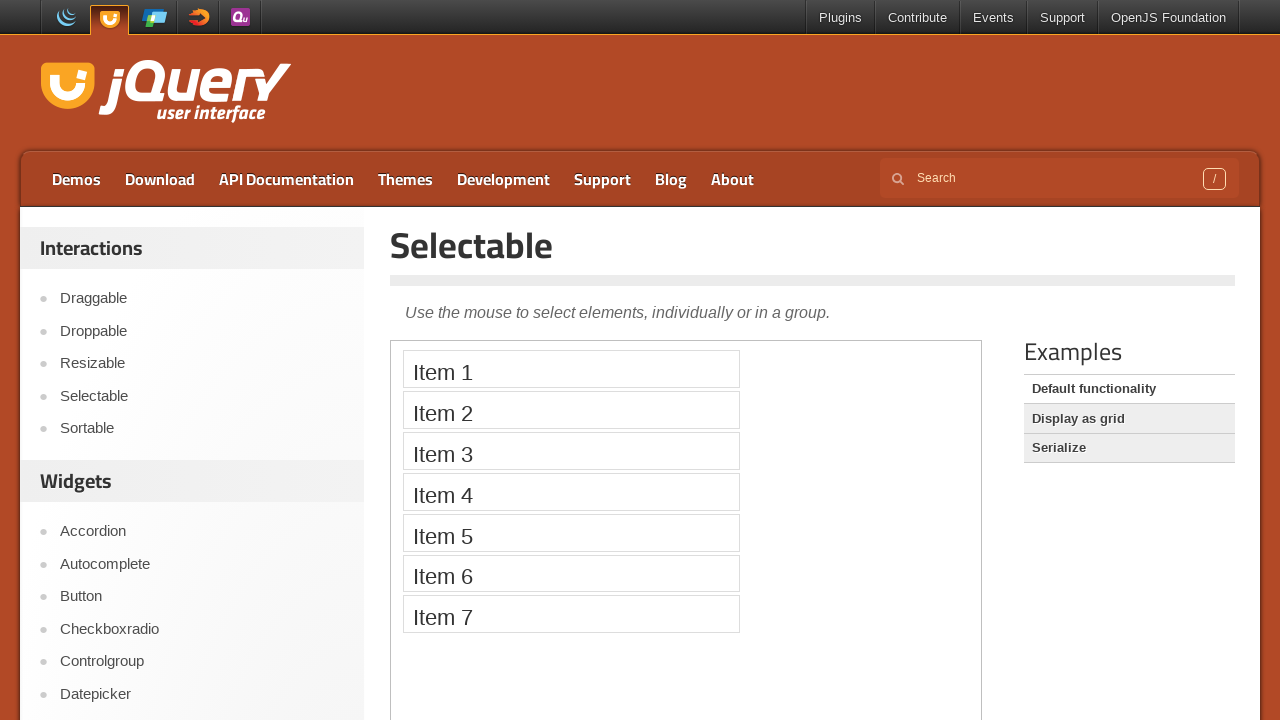

Located Item 2 in the selectable list
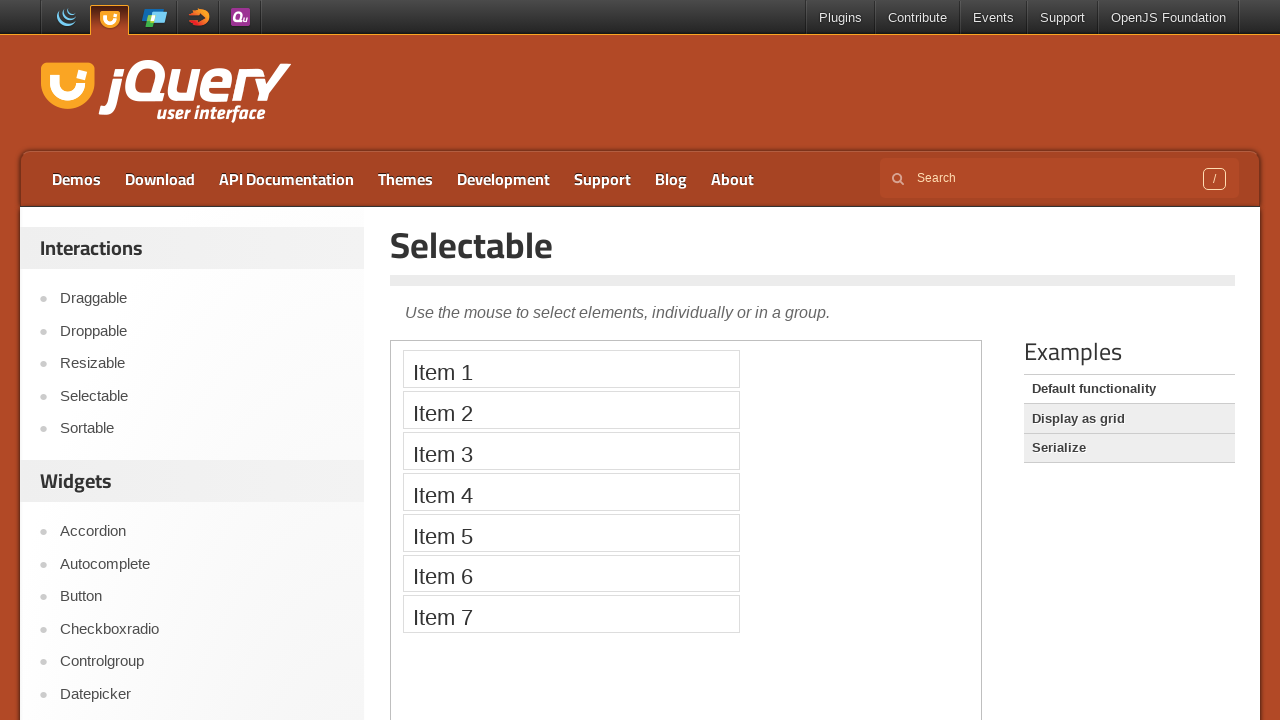

Located Item 3 in the selectable list
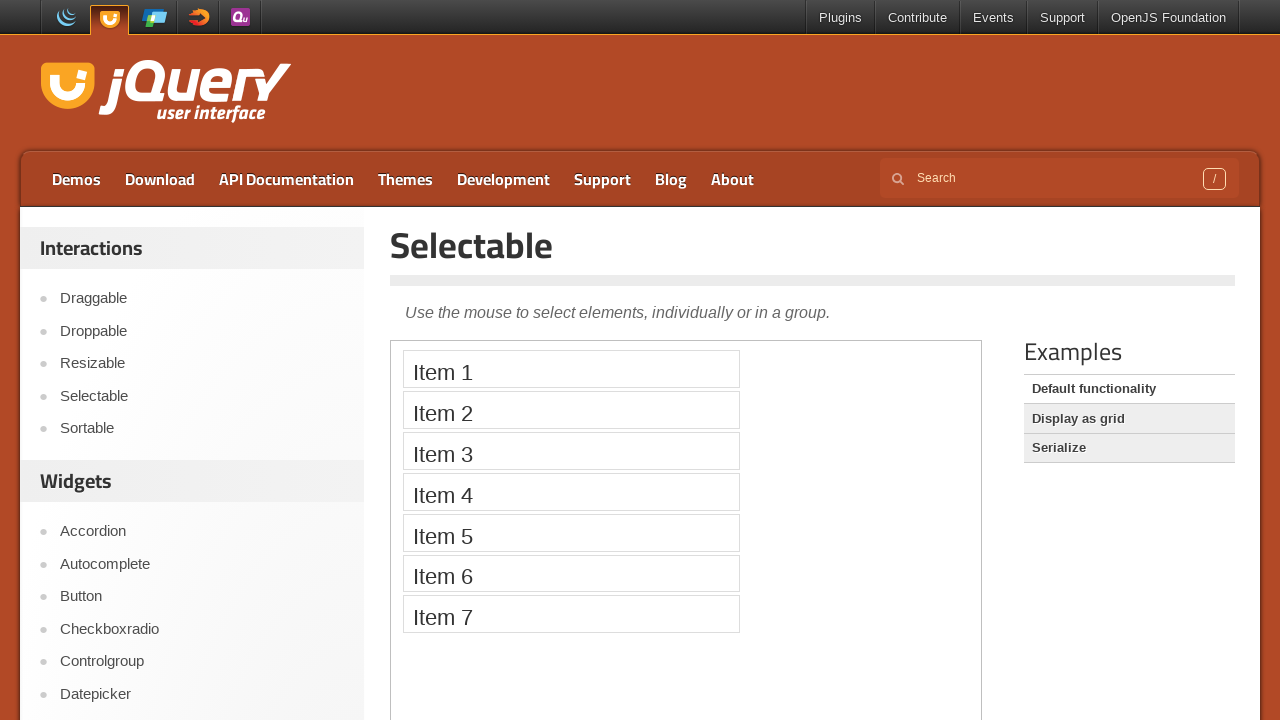

Retrieved bounding box for Item 1
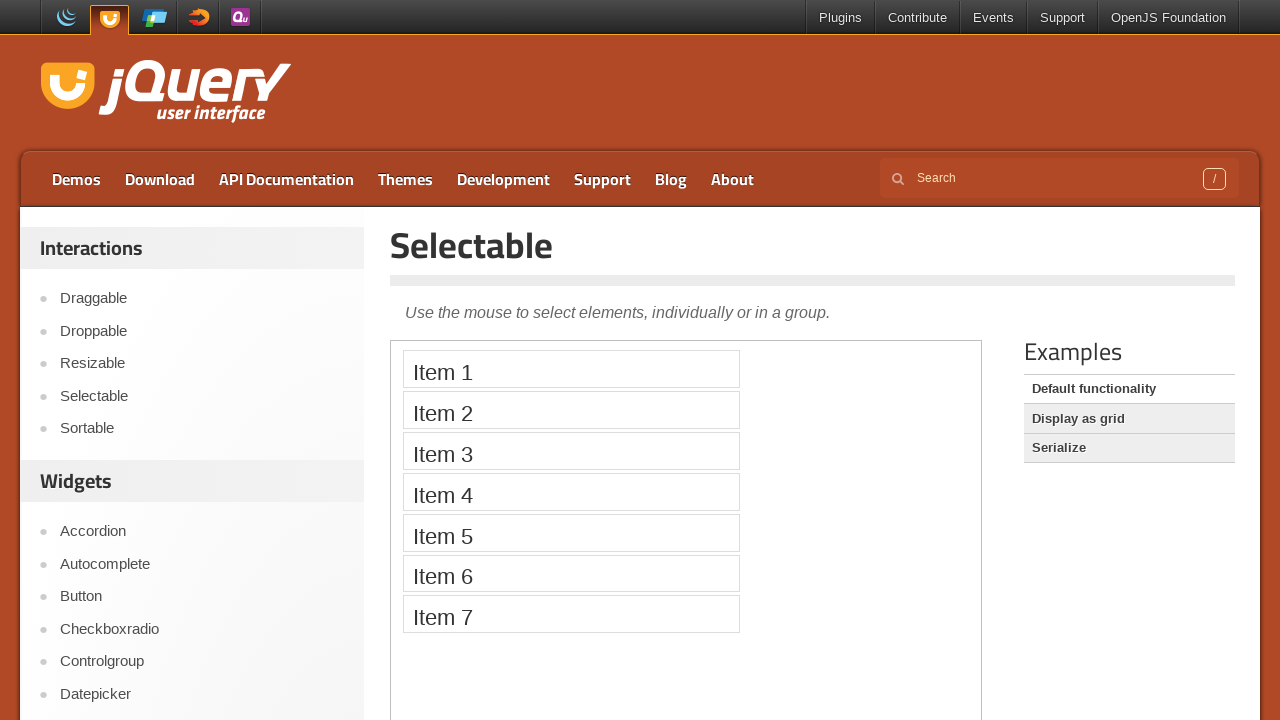

Retrieved bounding box for Item 3
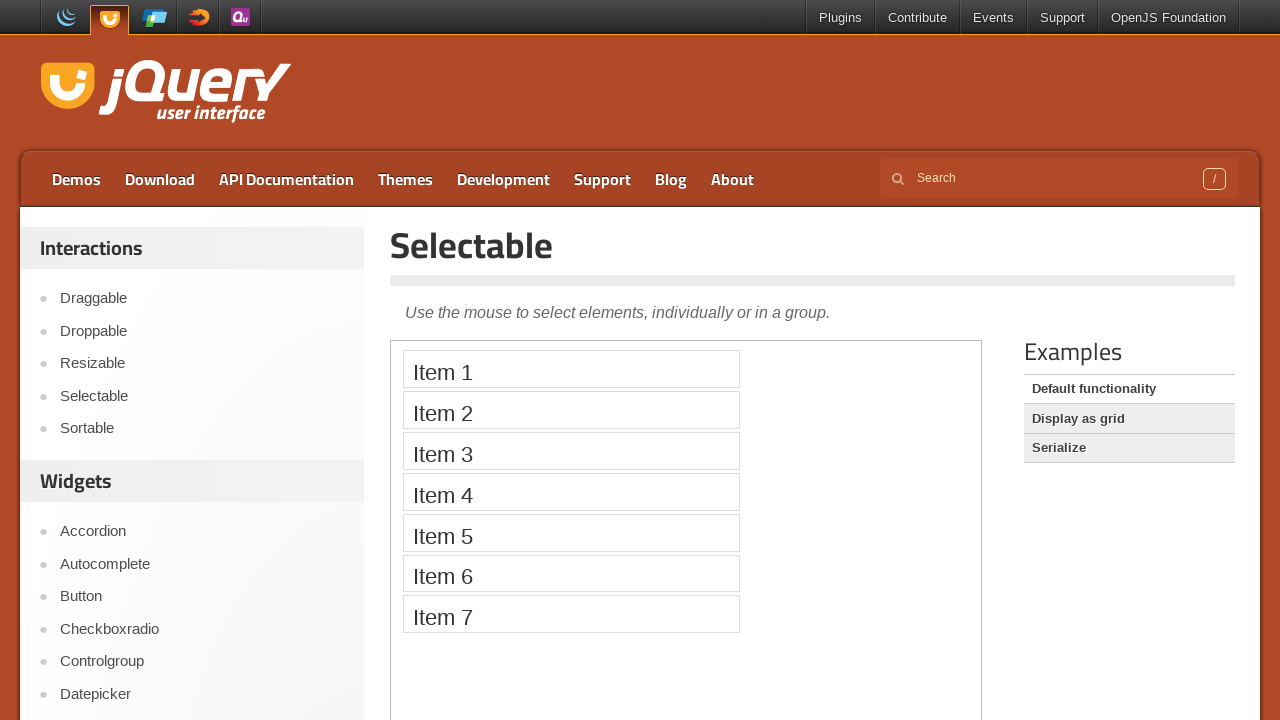

Moved mouse to the center of Item 1 at (571, 369)
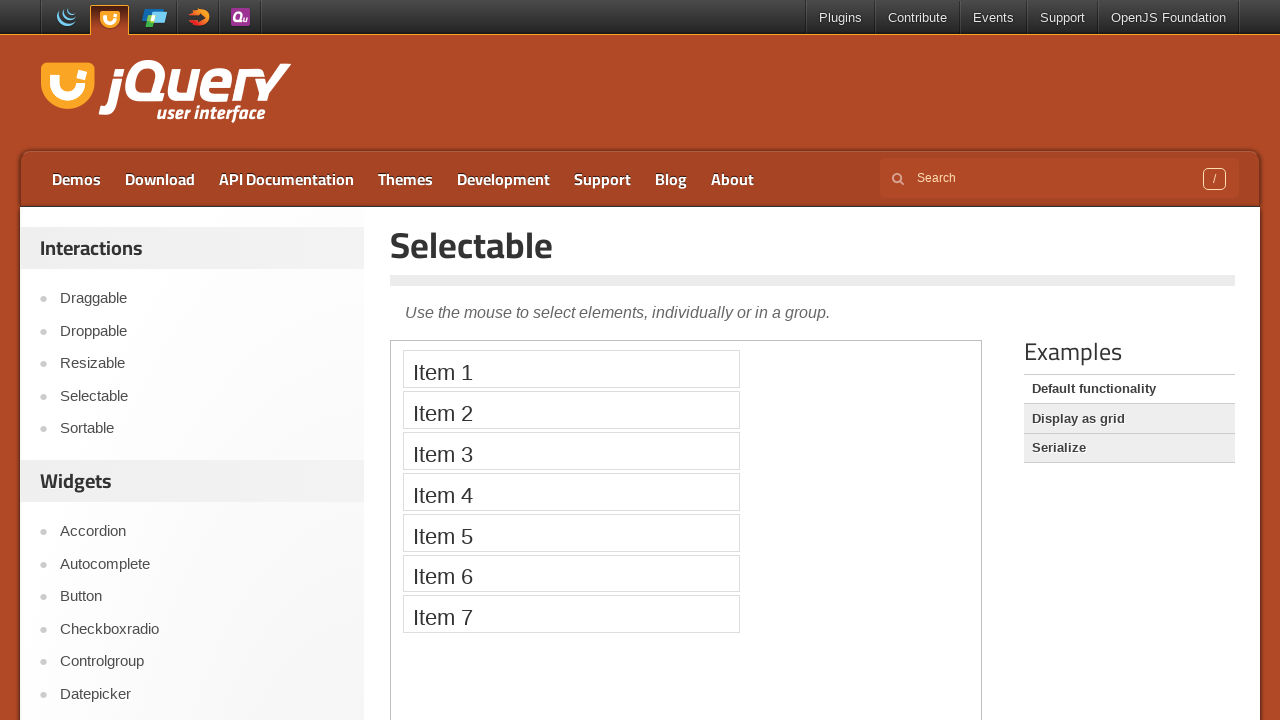

Pressed down mouse button to start drag selection at (571, 369)
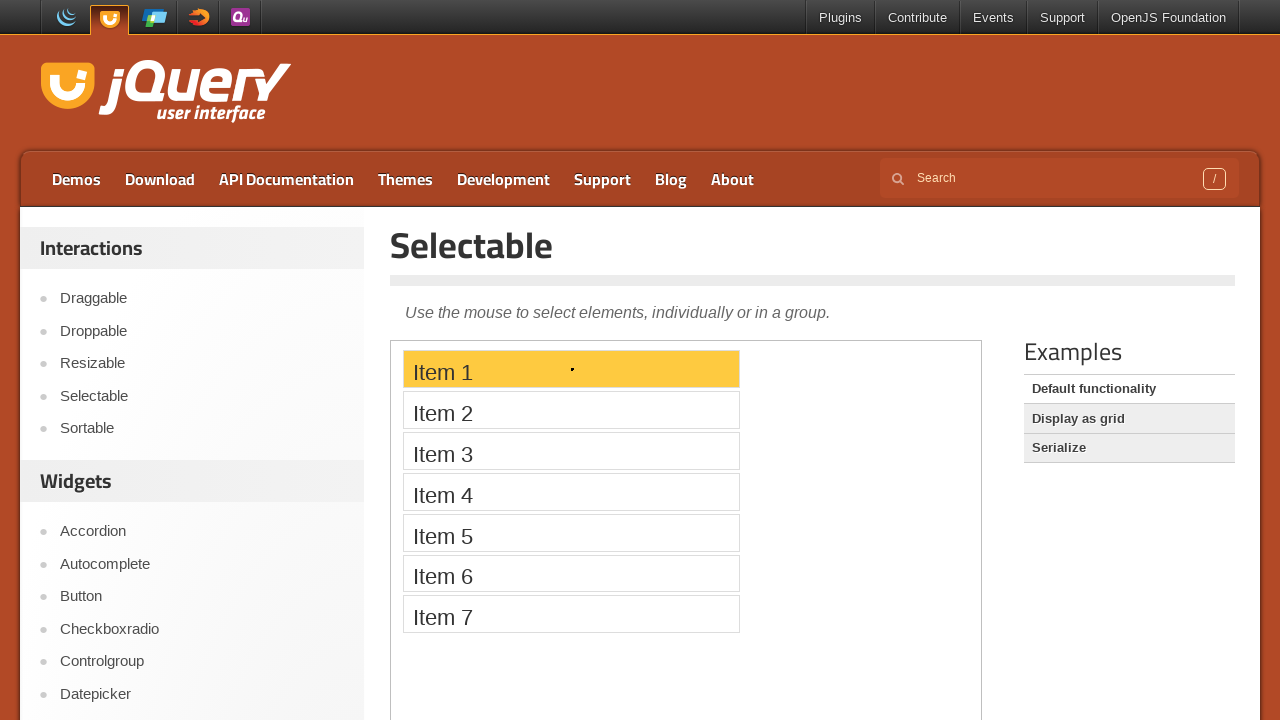

Dragged mouse from Item 1 to Item 3 at (571, 451)
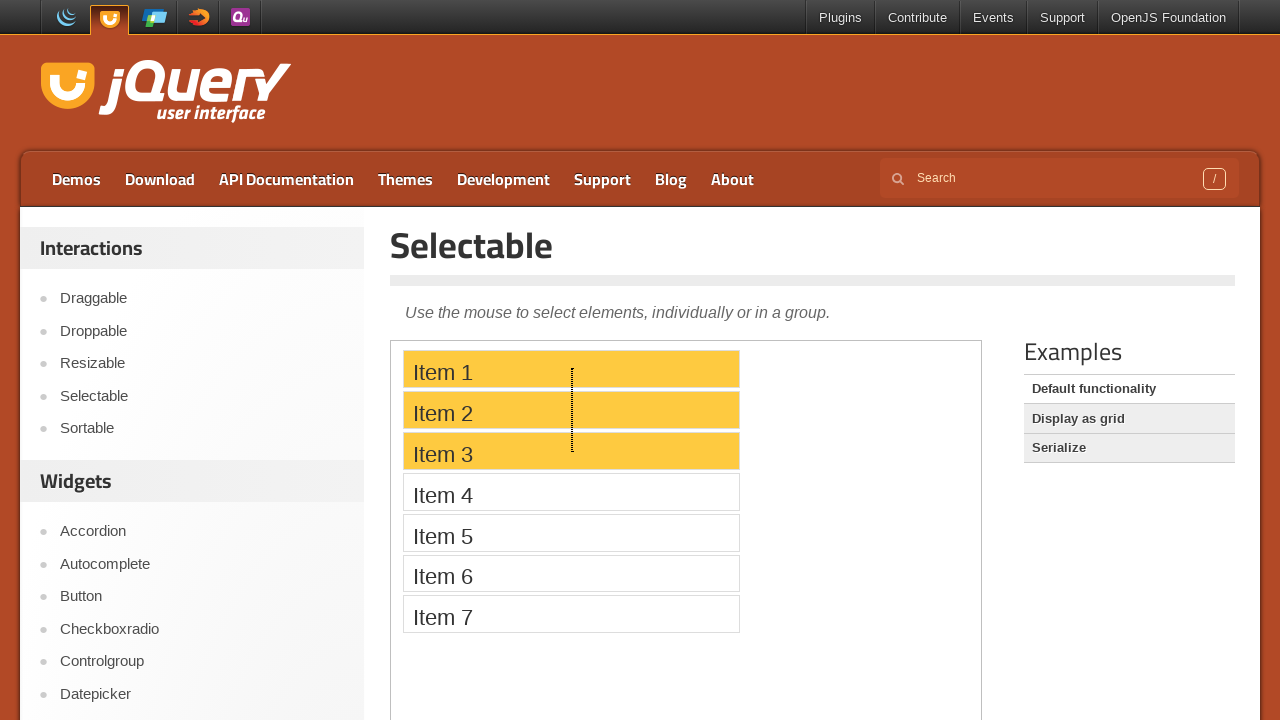

Released mouse button to complete selection of Items 1-3 at (571, 451)
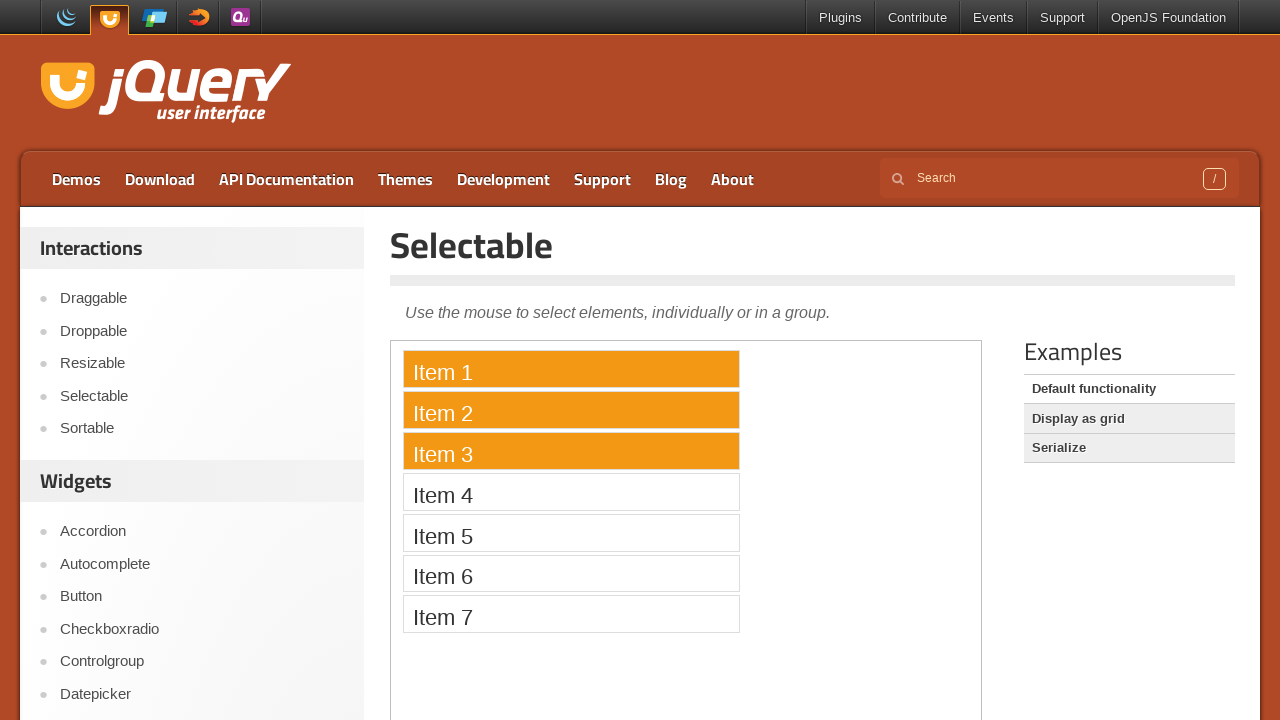

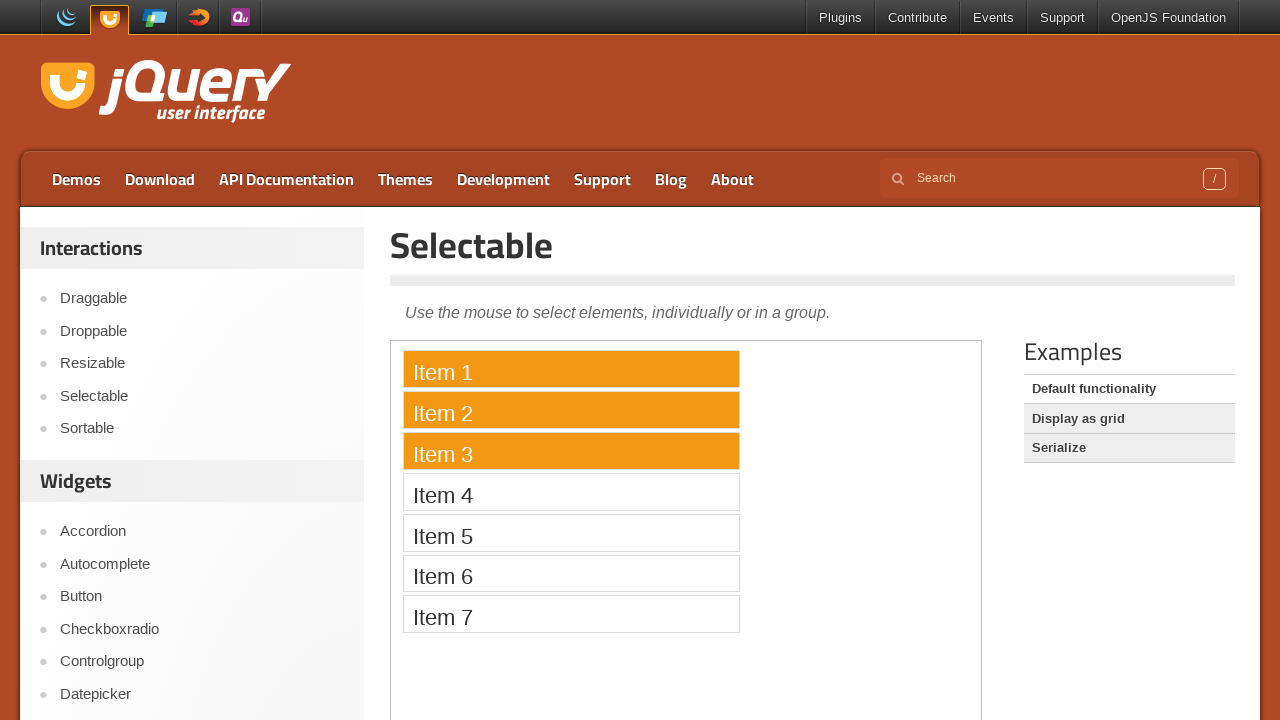